Tests that clicking the 'Use' tab activates it and displays its panel content

Starting URL: https://demoqa.com/tabs

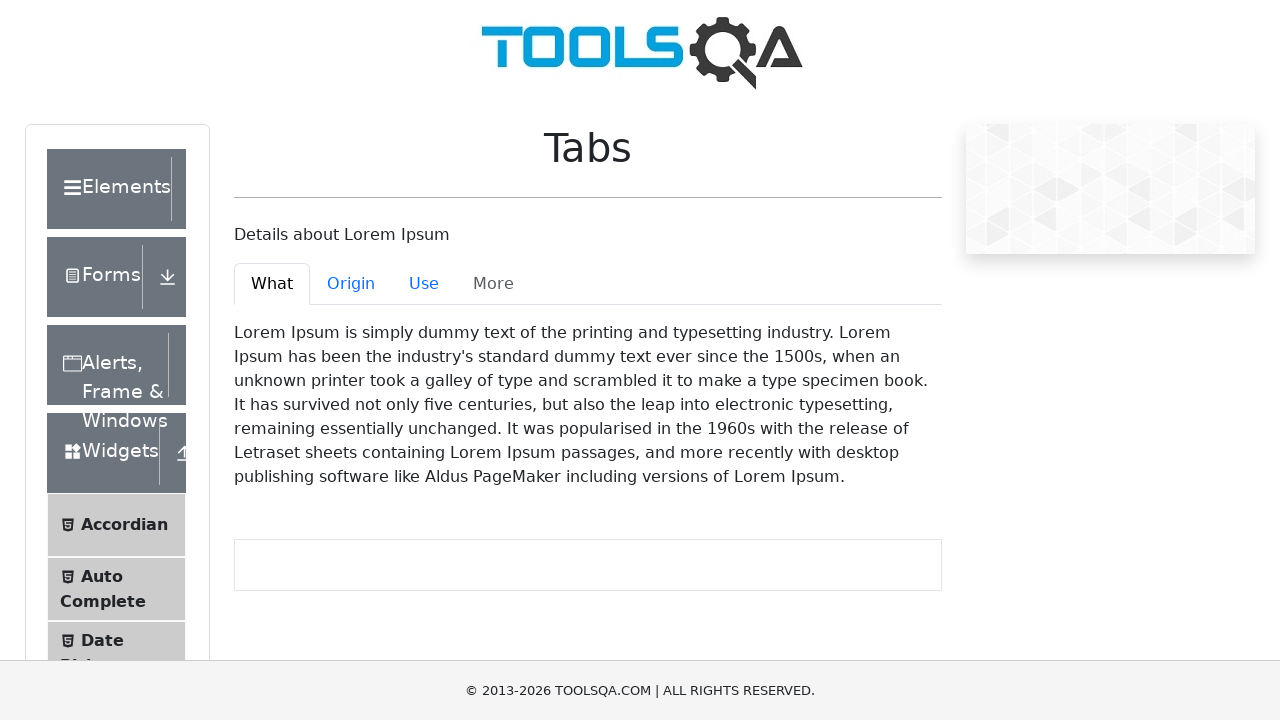

Clicked the 'Use' tab at (424, 284) on #demo-tab-use
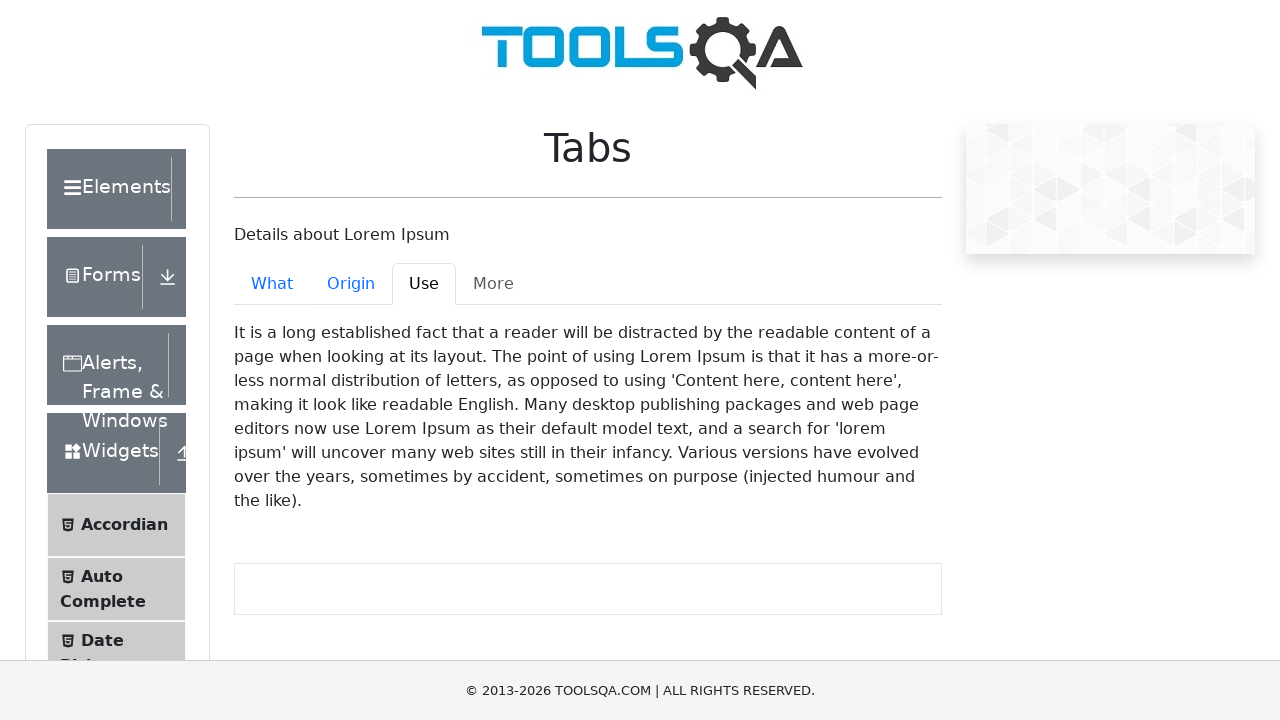

Verified the 'Use' tab is active (aria-selected='true')
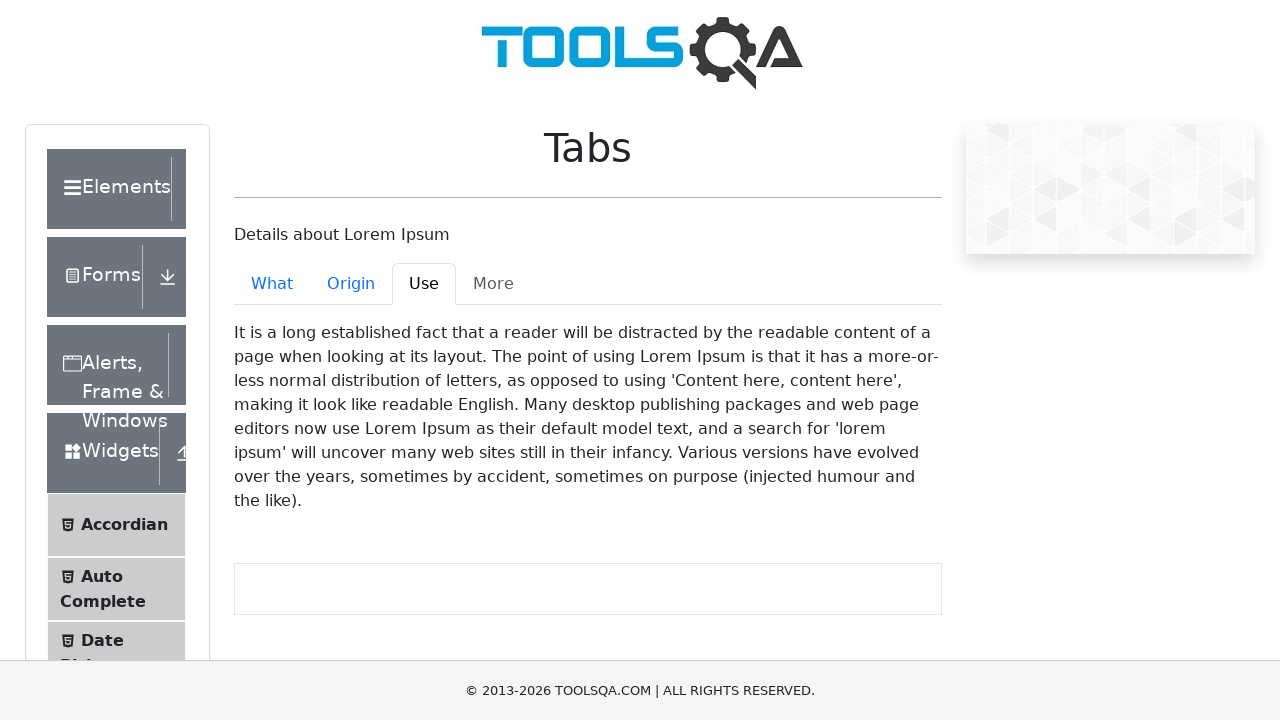

Verified the 'Use' panel is visible and active
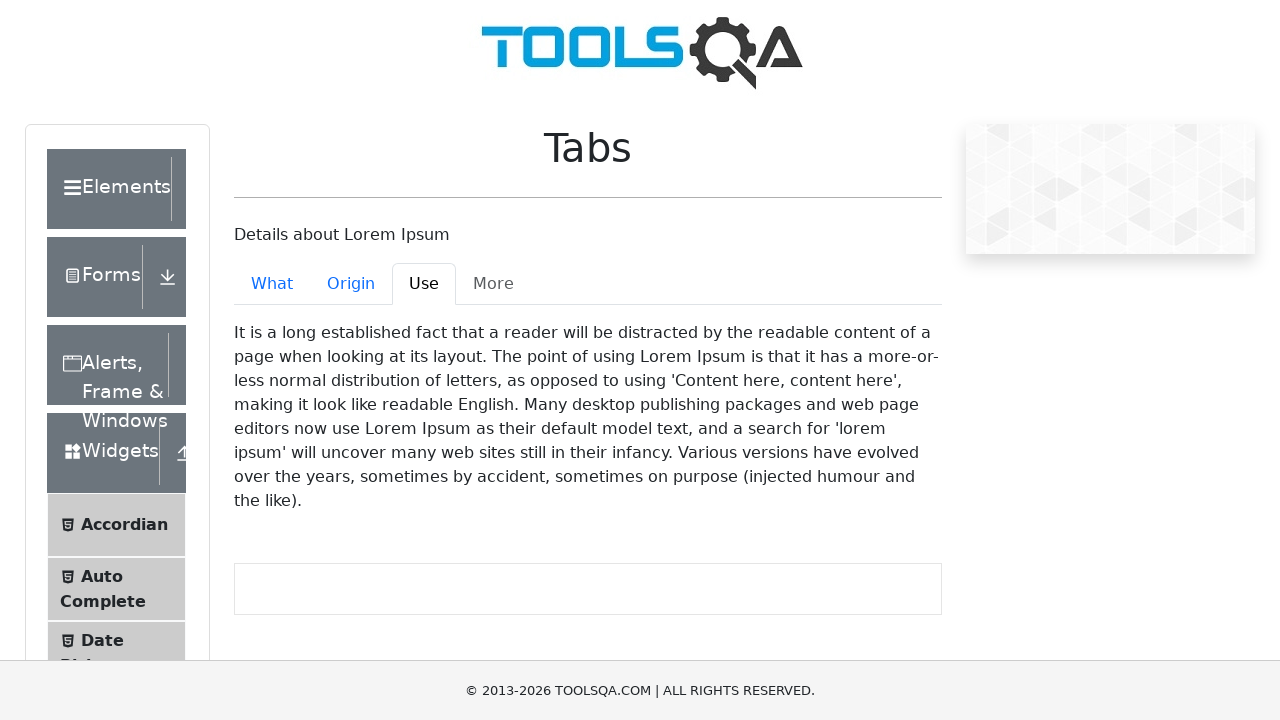

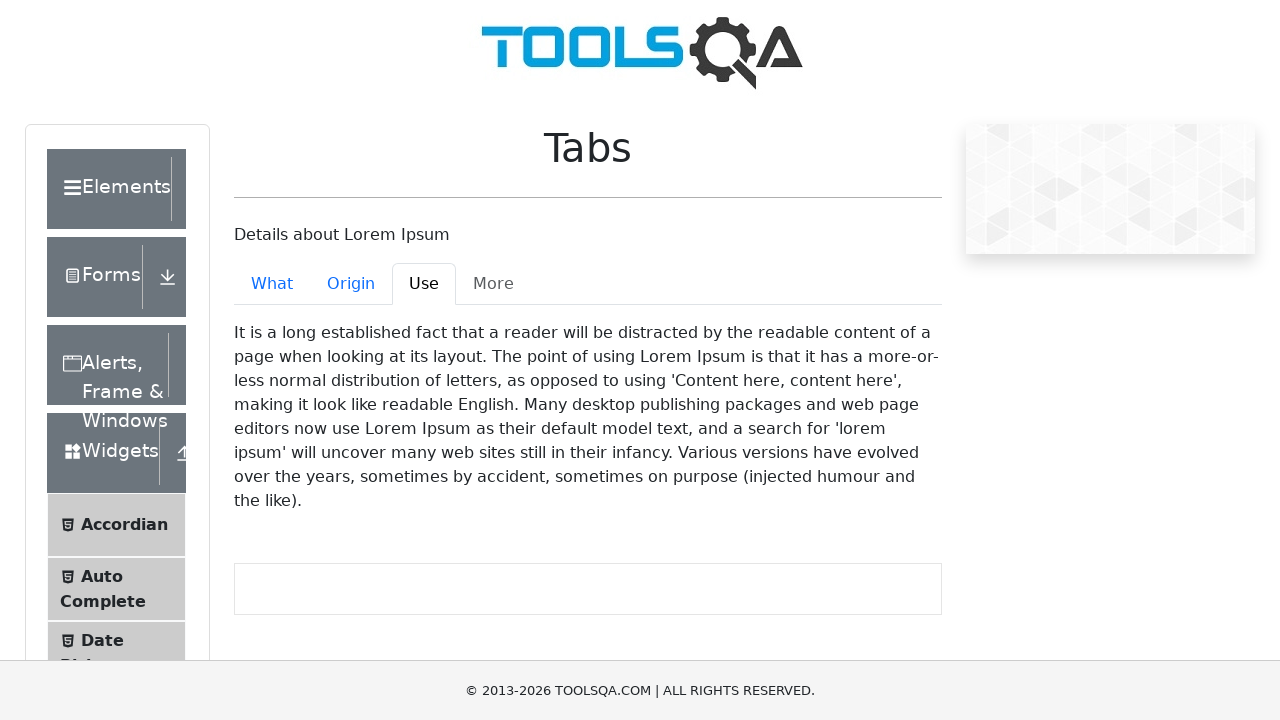